Navigates to a page, finds and clicks a link with a calculated number text, then fills out and submits a form with personal information

Starting URL: http://suninjuly.github.io/find_link_text

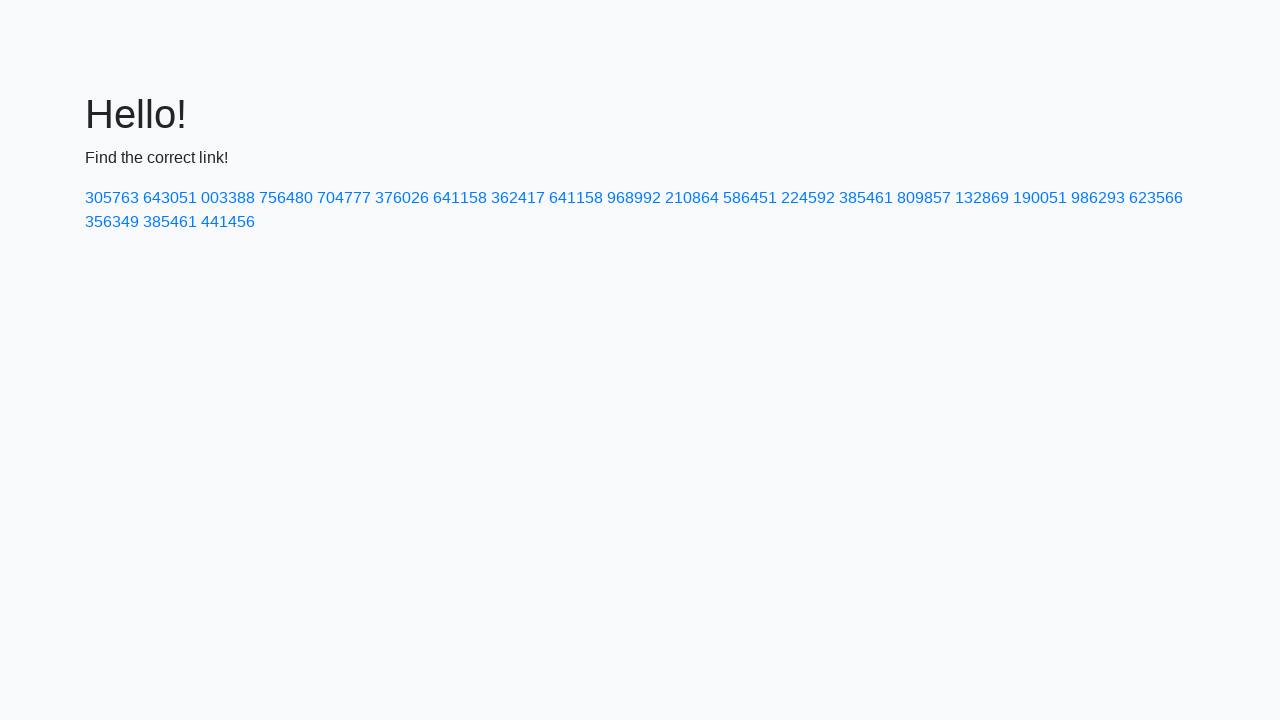

Clicked link with calculated text '224592' at (808, 198) on text=224592
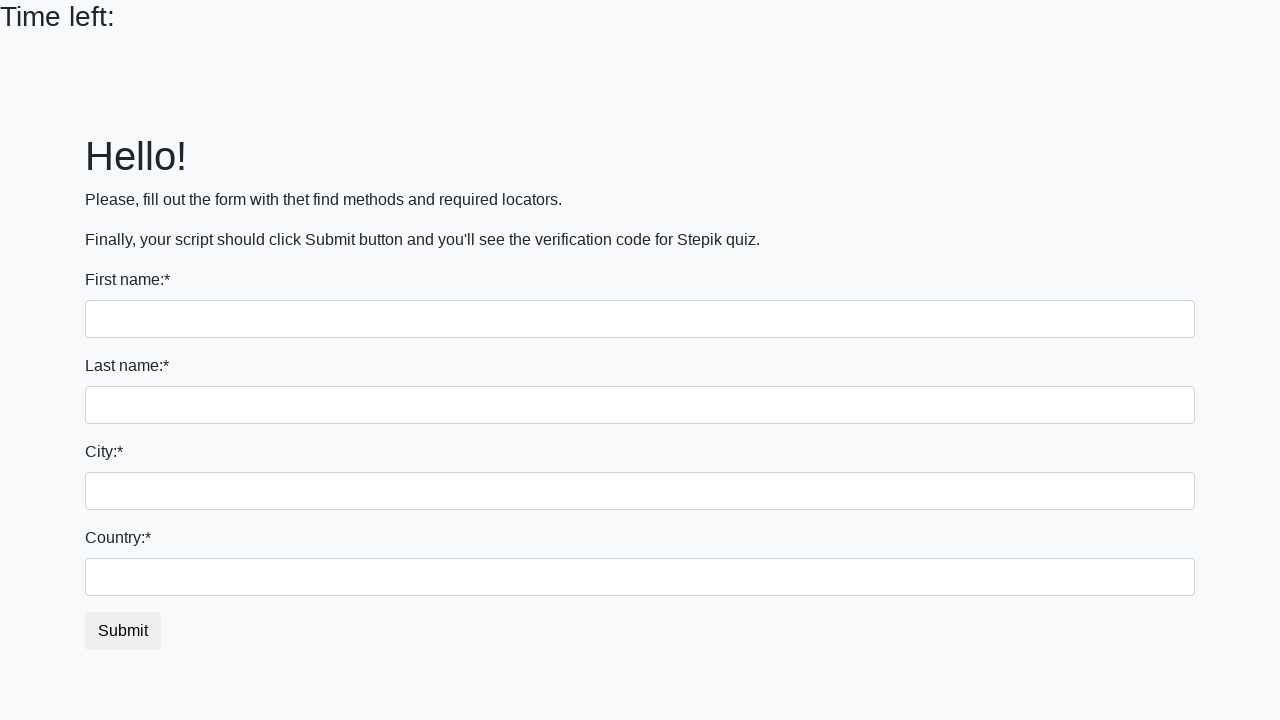

Filled first name field with 'Ivan' on input[name='first_name']
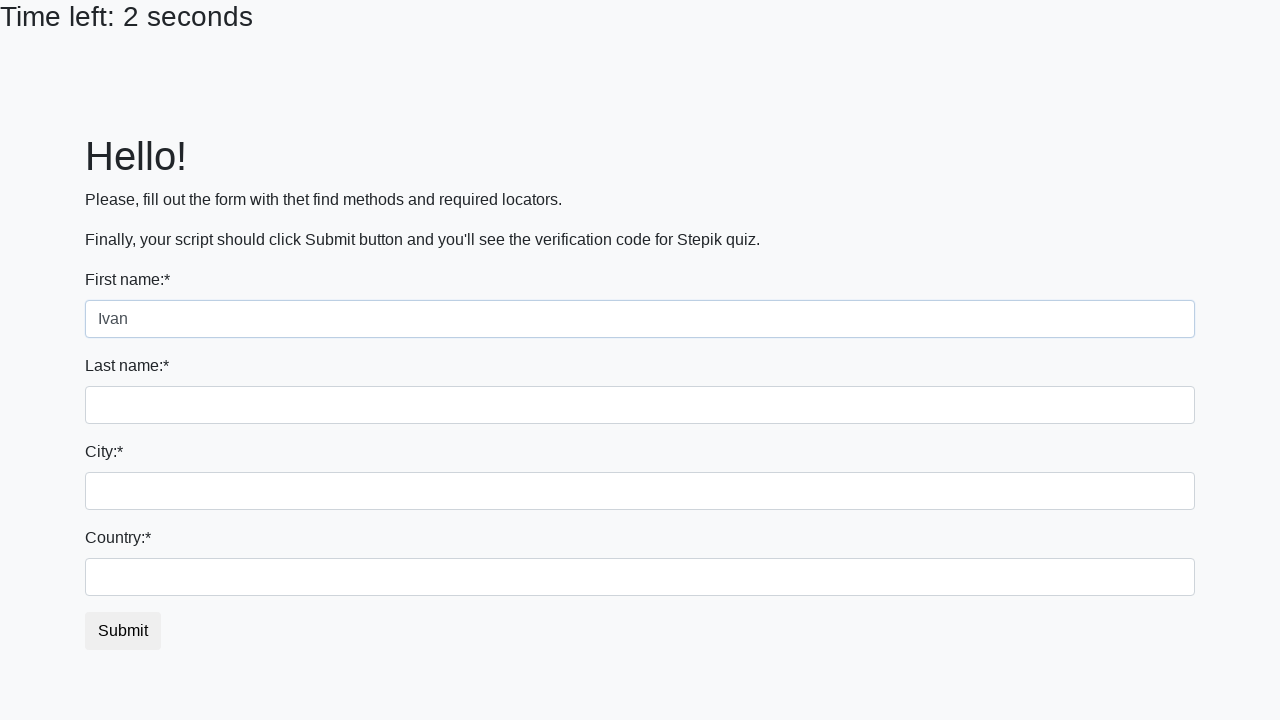

Filled last name field with 'Petrov' on input[name='last_name']
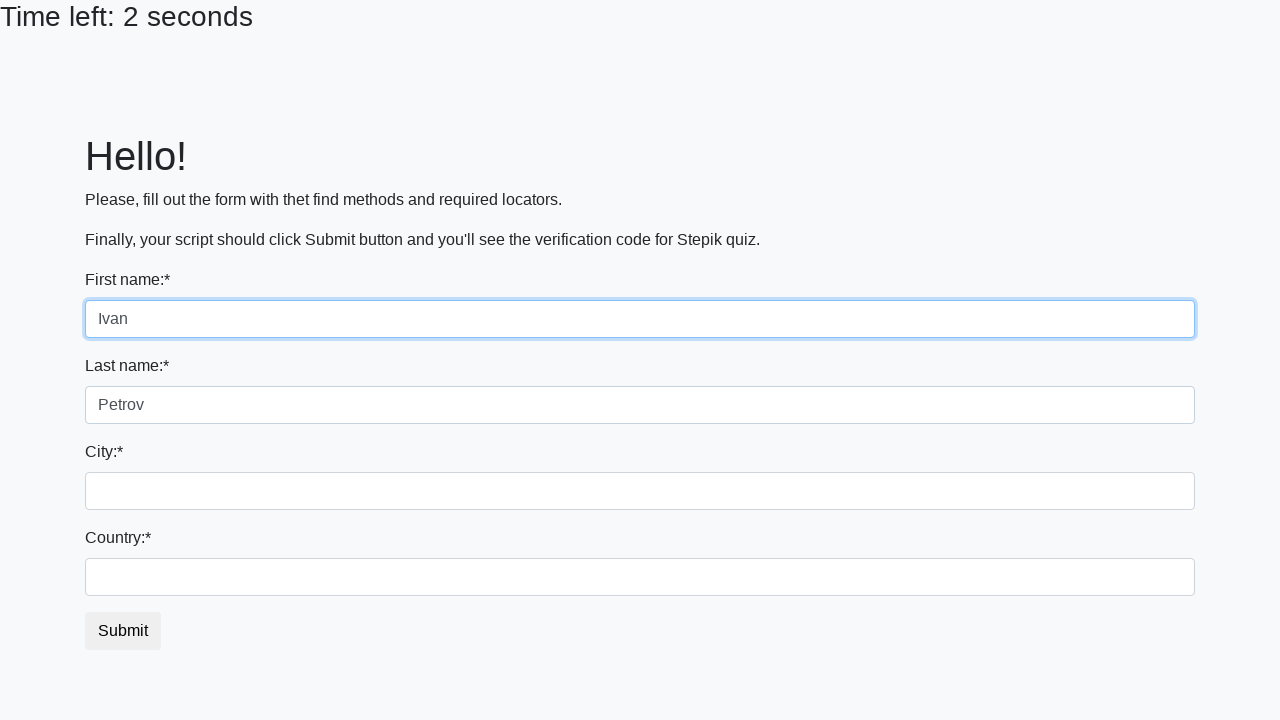

Filled city field with 'Moscow' on .form-control.city
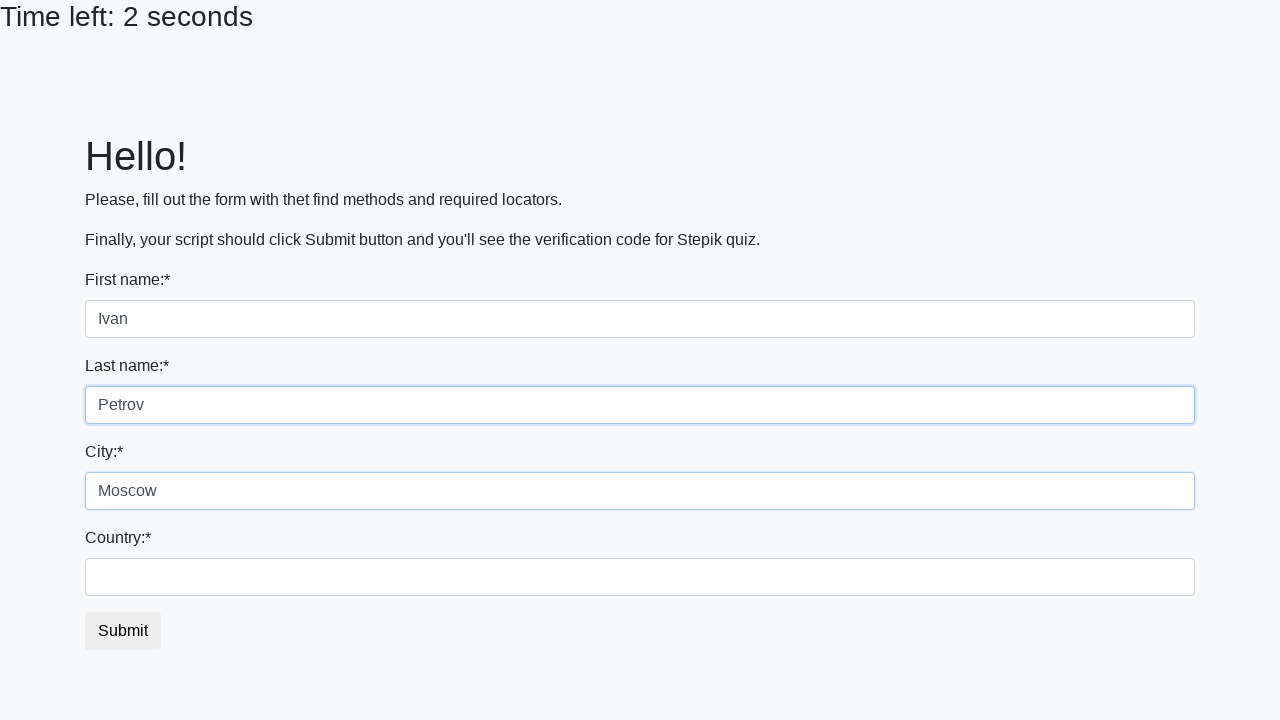

Filled country field with 'Russia' on #country
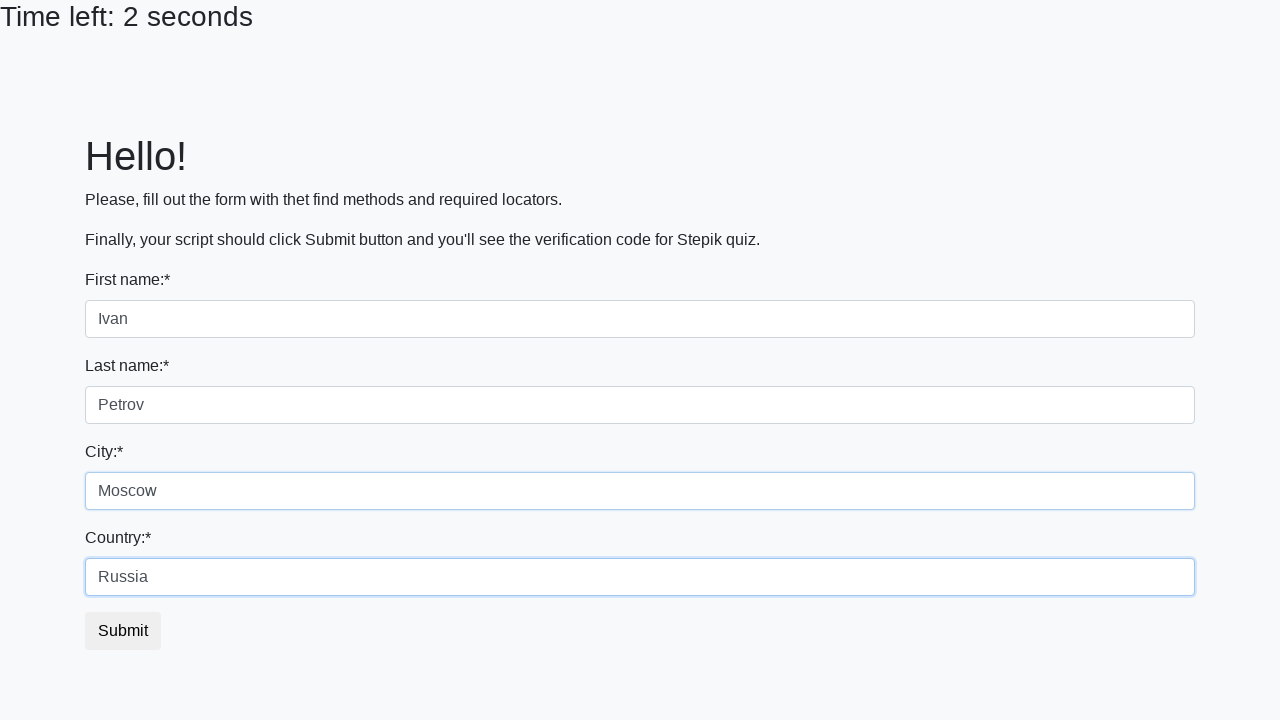

Clicked submit button to submit form at (123, 631) on button
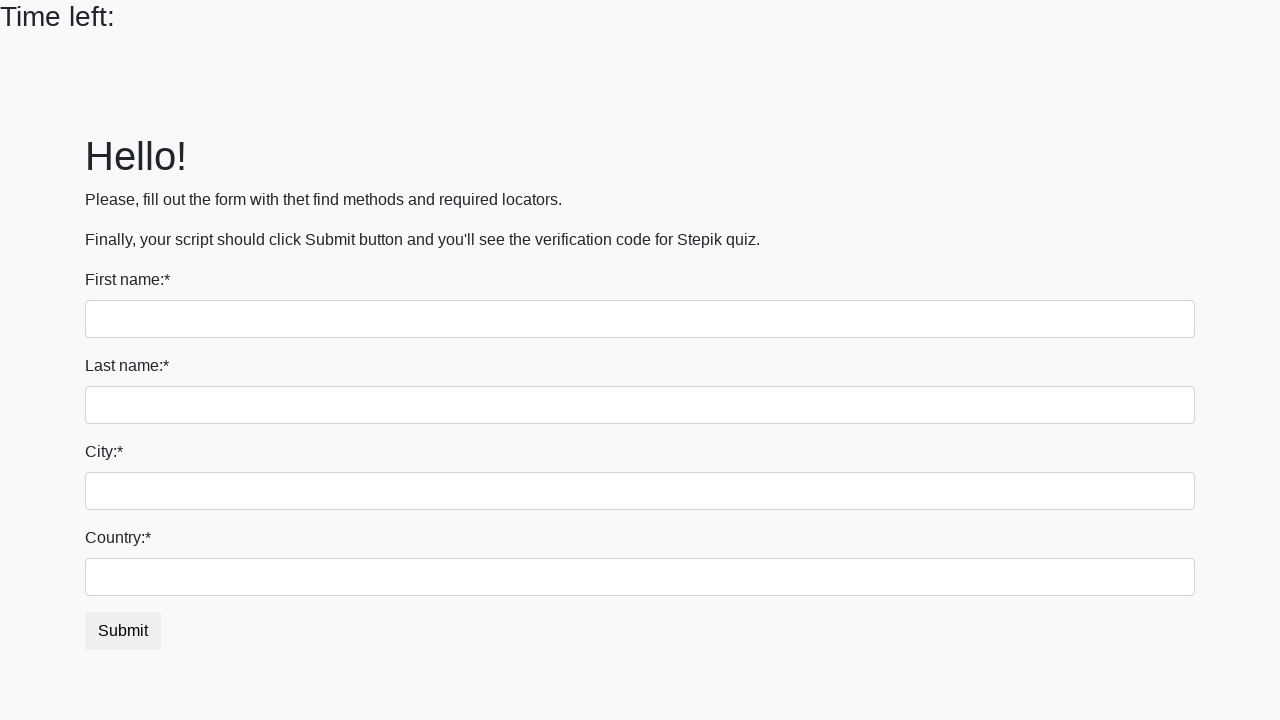

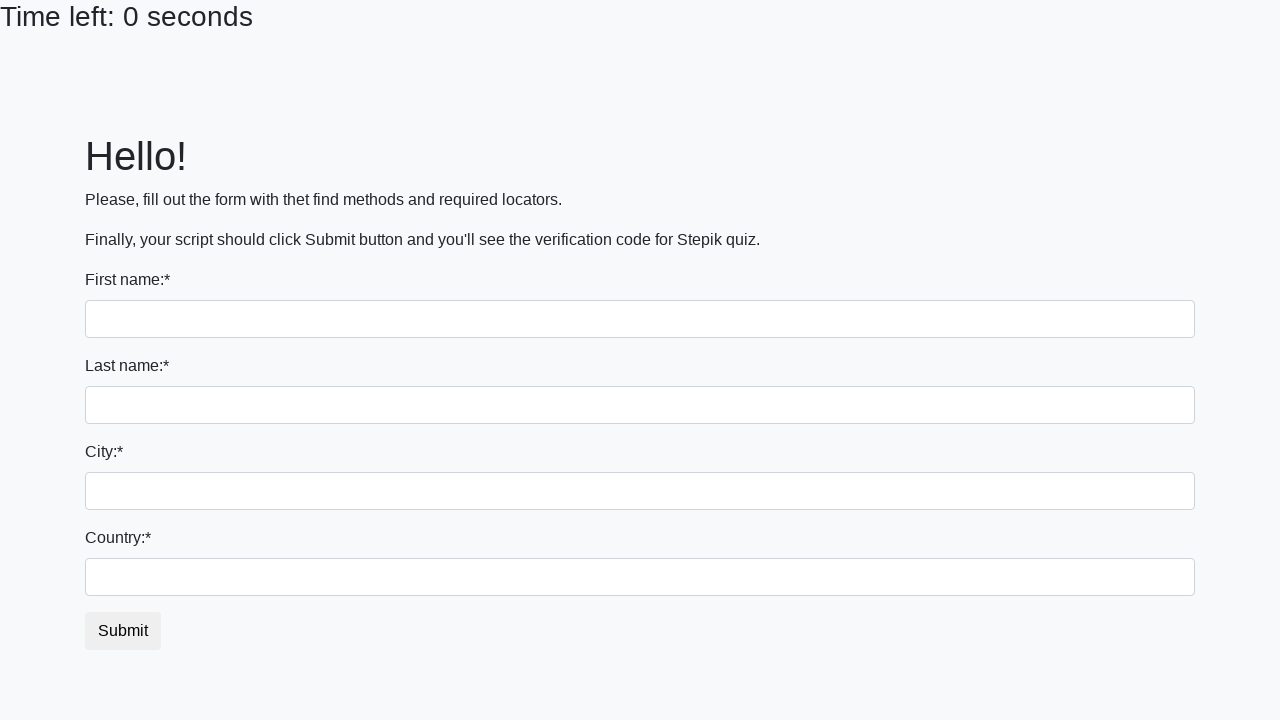